Tests radio button elements by verifying default selection and clicking between "One" and "Two" options

Starting URL: https://vuejs.org/examples/#form-bindings

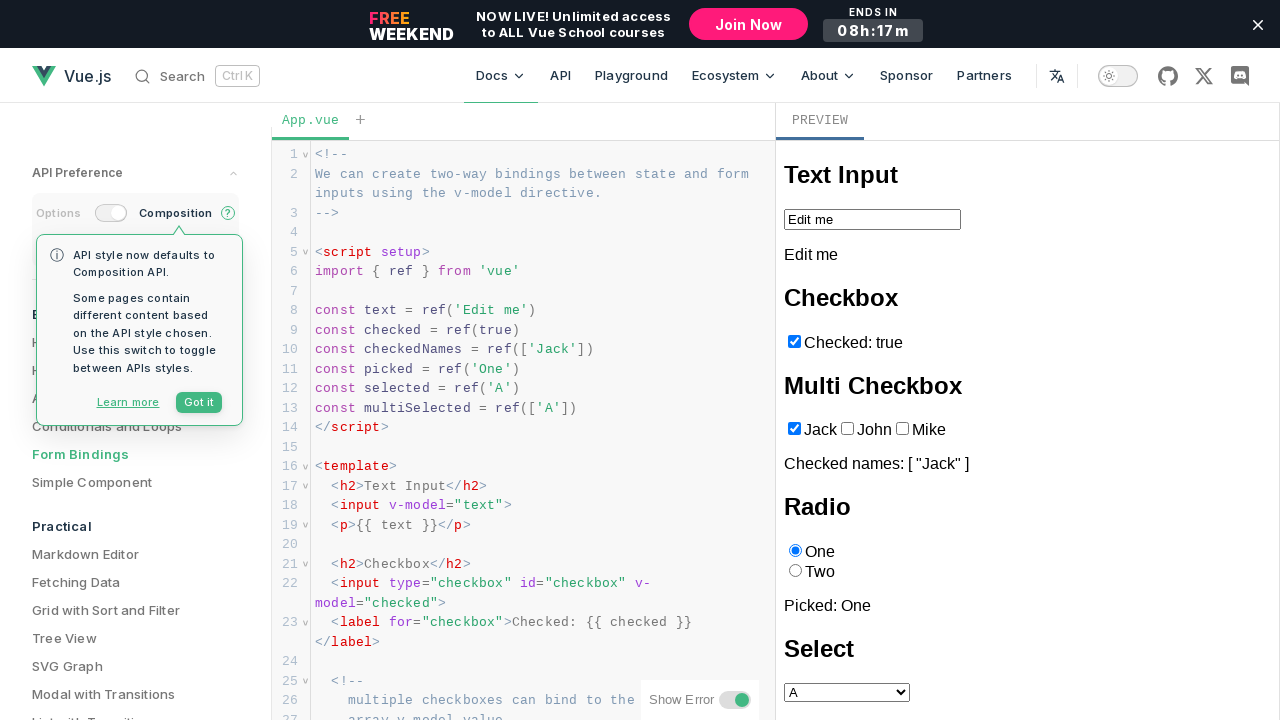

Located iframe for form bindings example
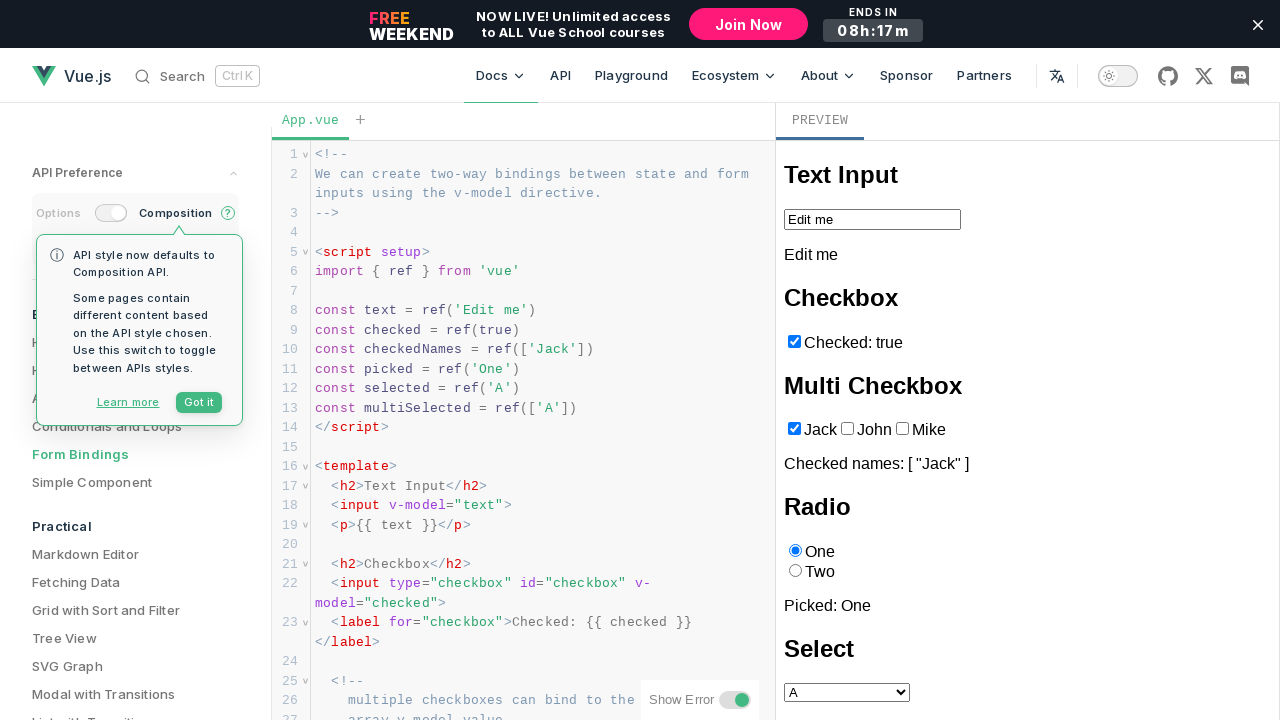

Located 'One' radio button element
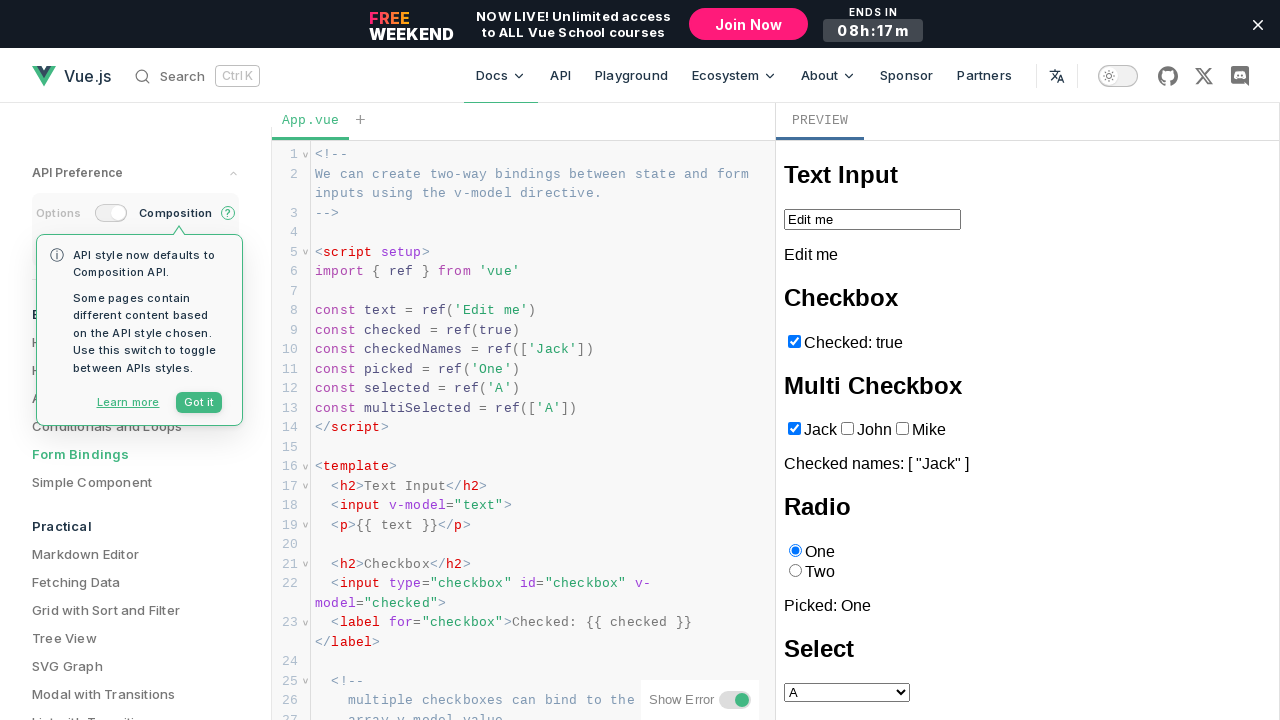

Located 'Two' radio button element
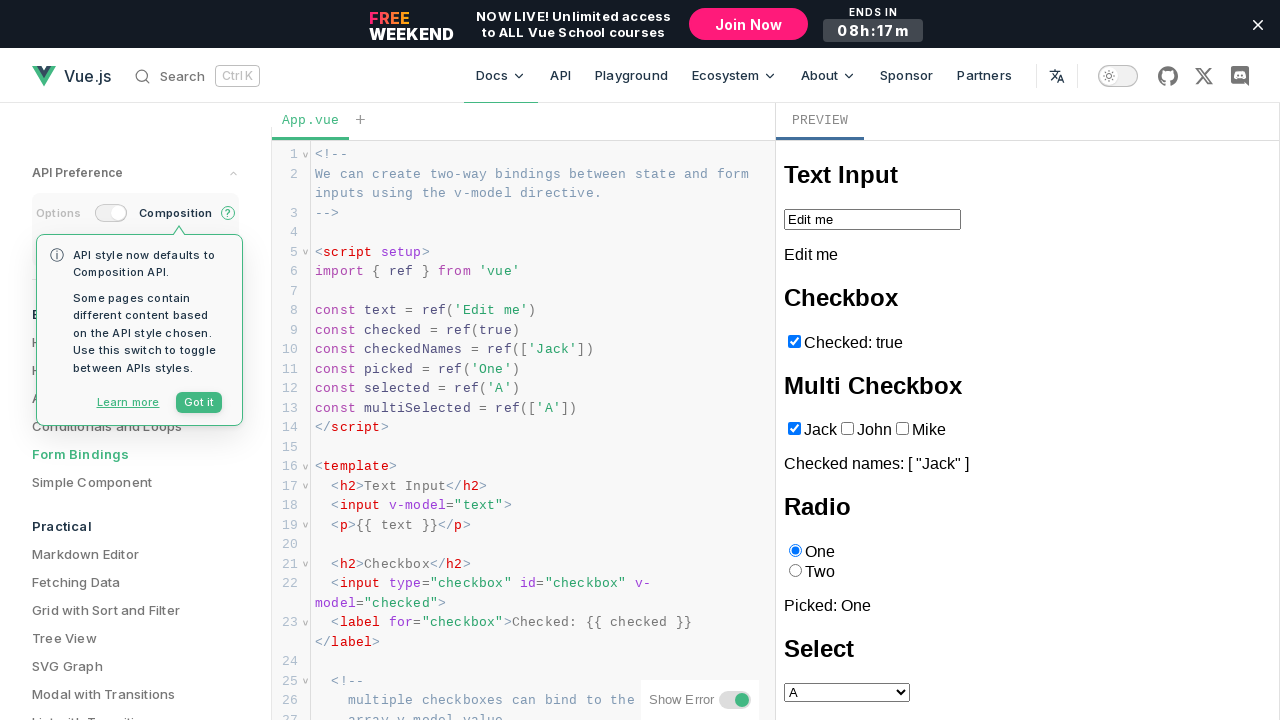

Verified 'One' radio button is visible
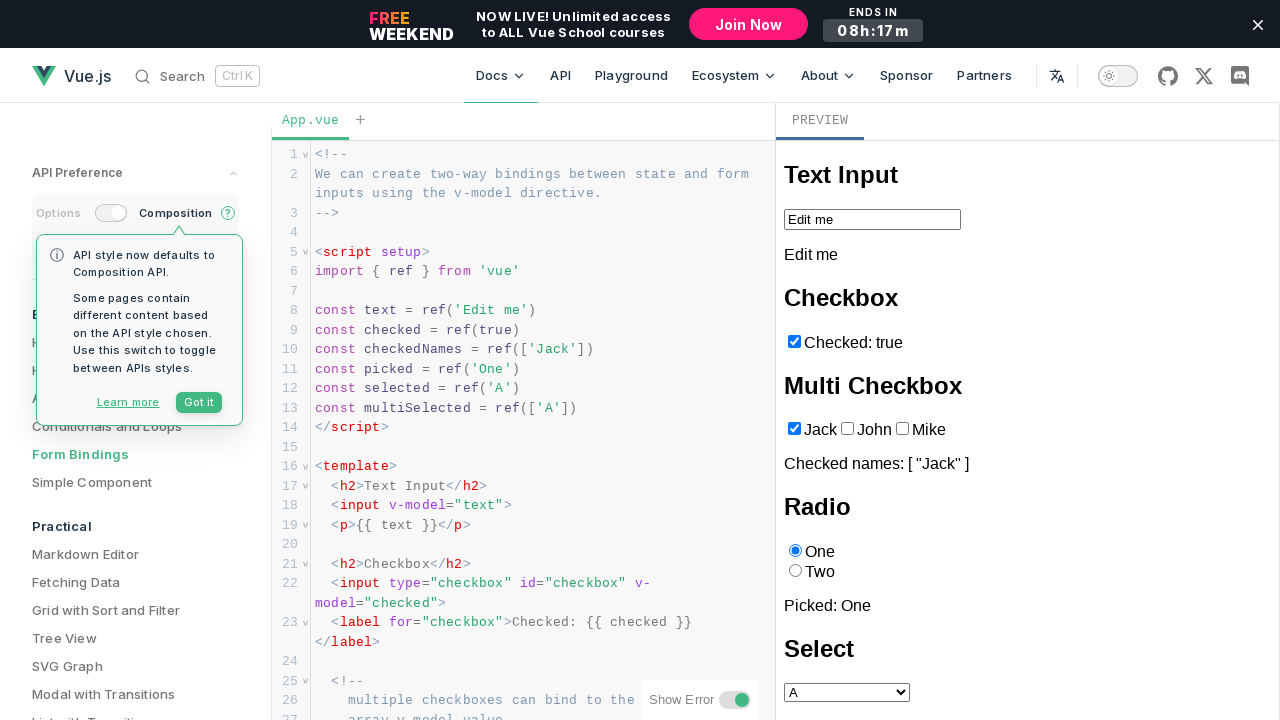

Verified 'Two' radio button is visible
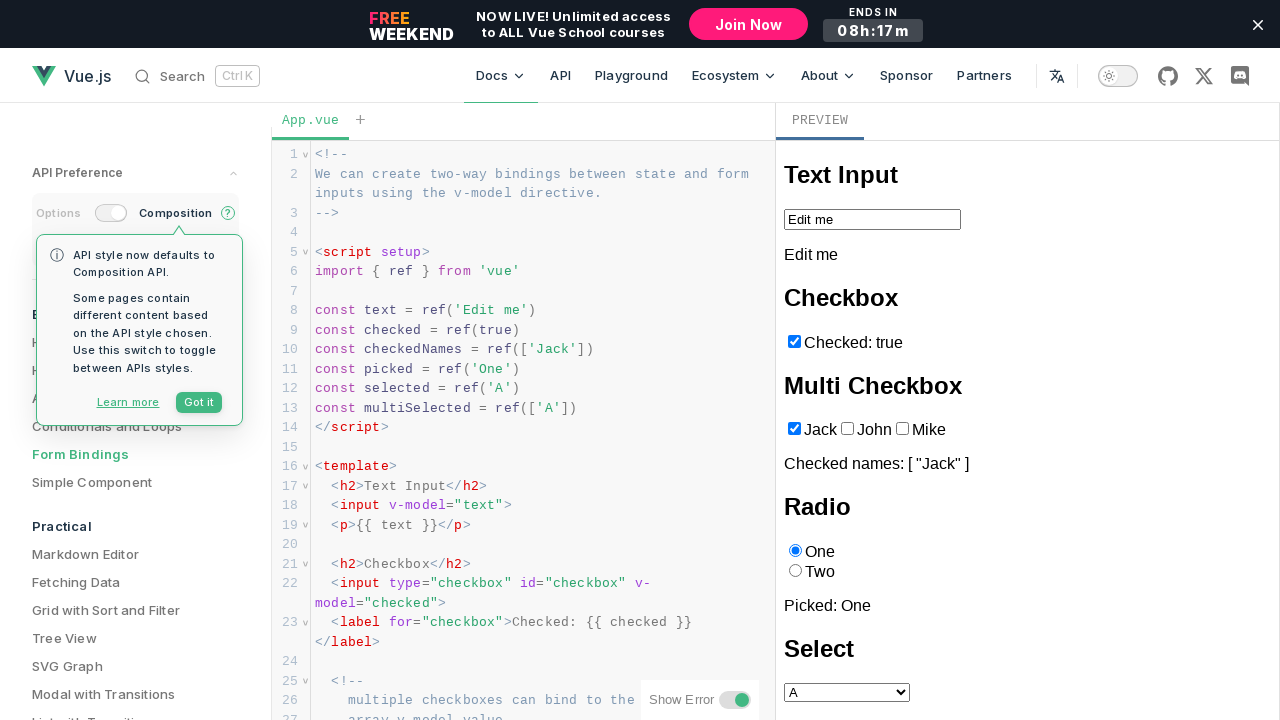

Located 'Picked' text output element
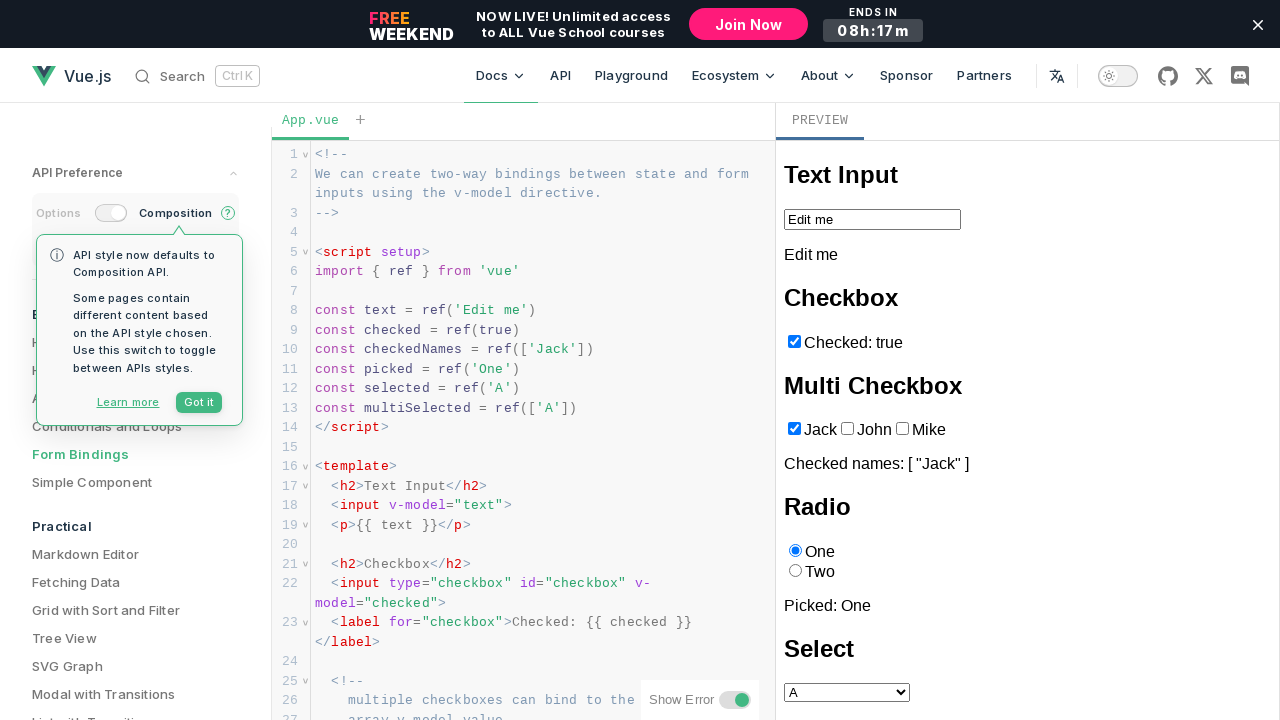

Verified default radio selection is 'One'
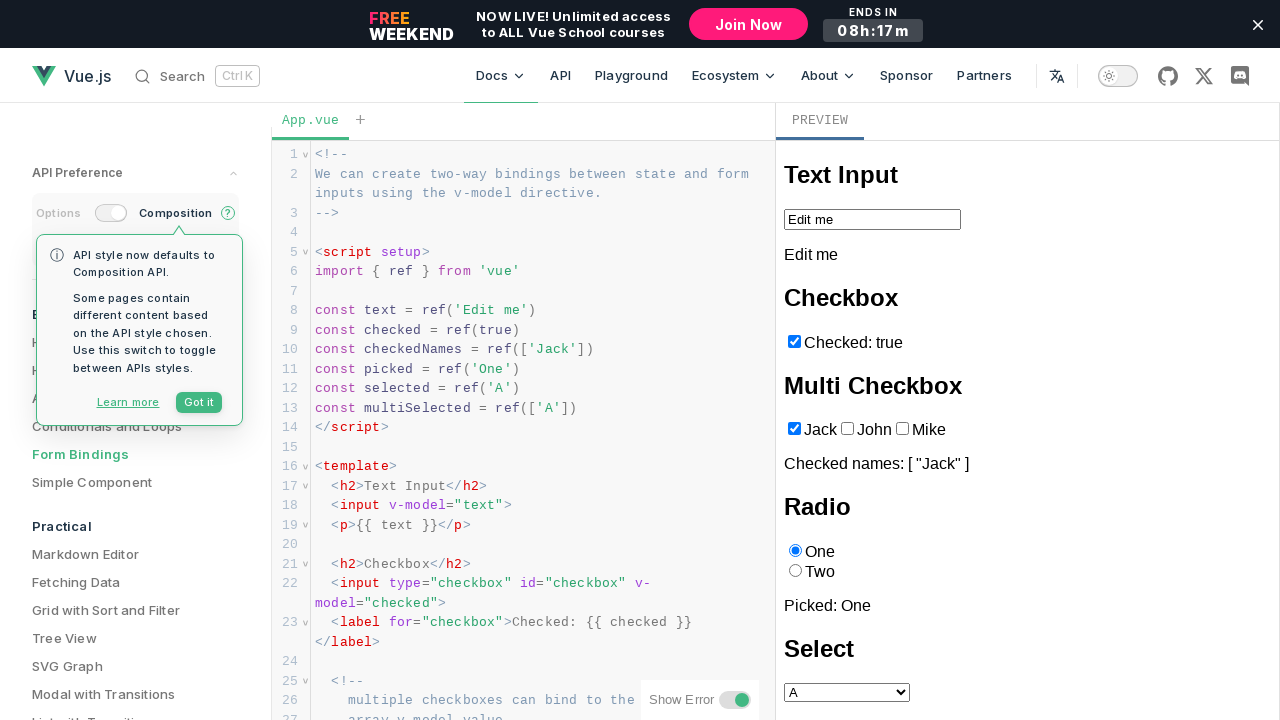

Clicked 'Two' radio button at (795, 571) on iframe >> internal:control=enter-frame >> internal:role=radio[name="Two"i]
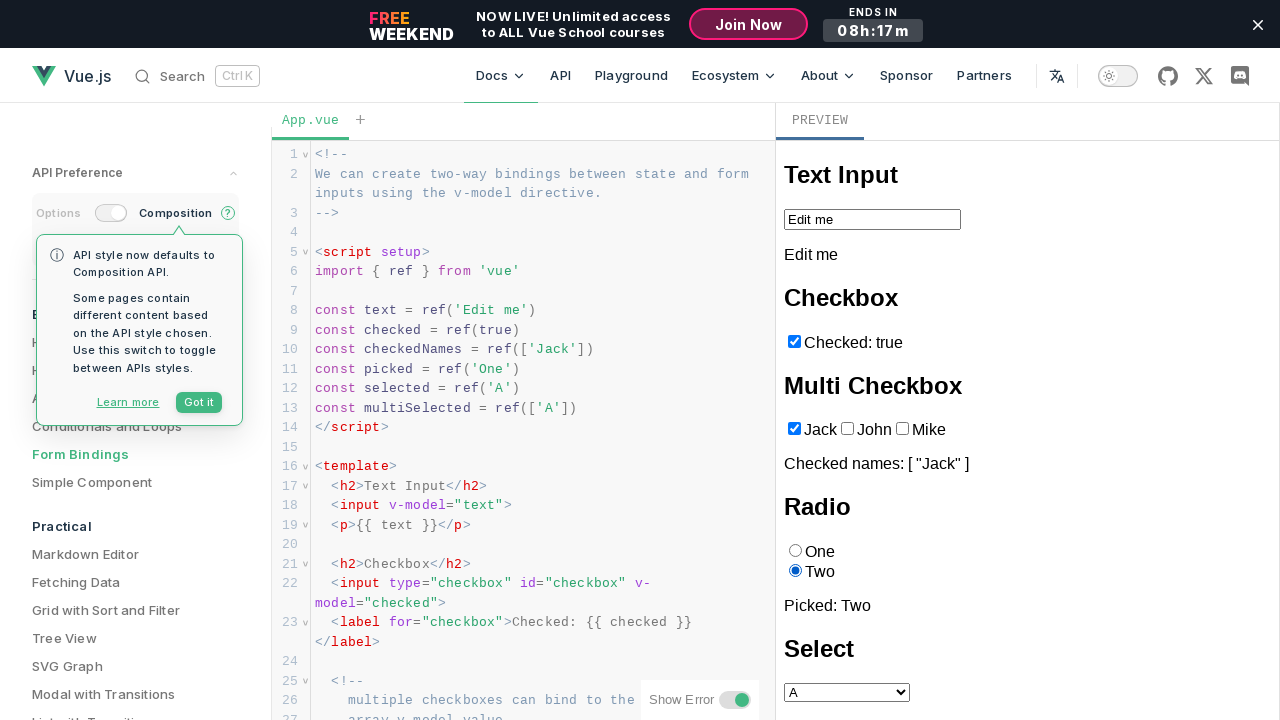

Verified 'Two' radio button is now selected
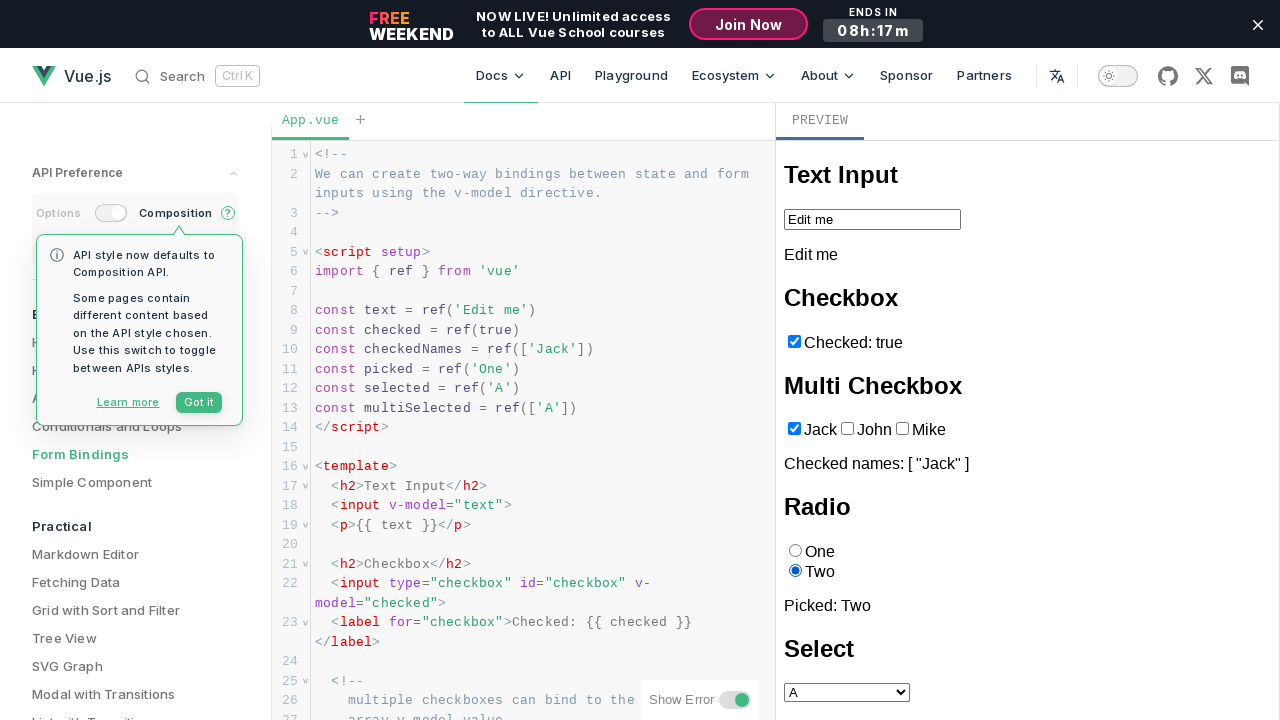

Clicked 'One' radio button at (795, 551) on iframe >> internal:control=enter-frame >> internal:role=radio[name="One"i]
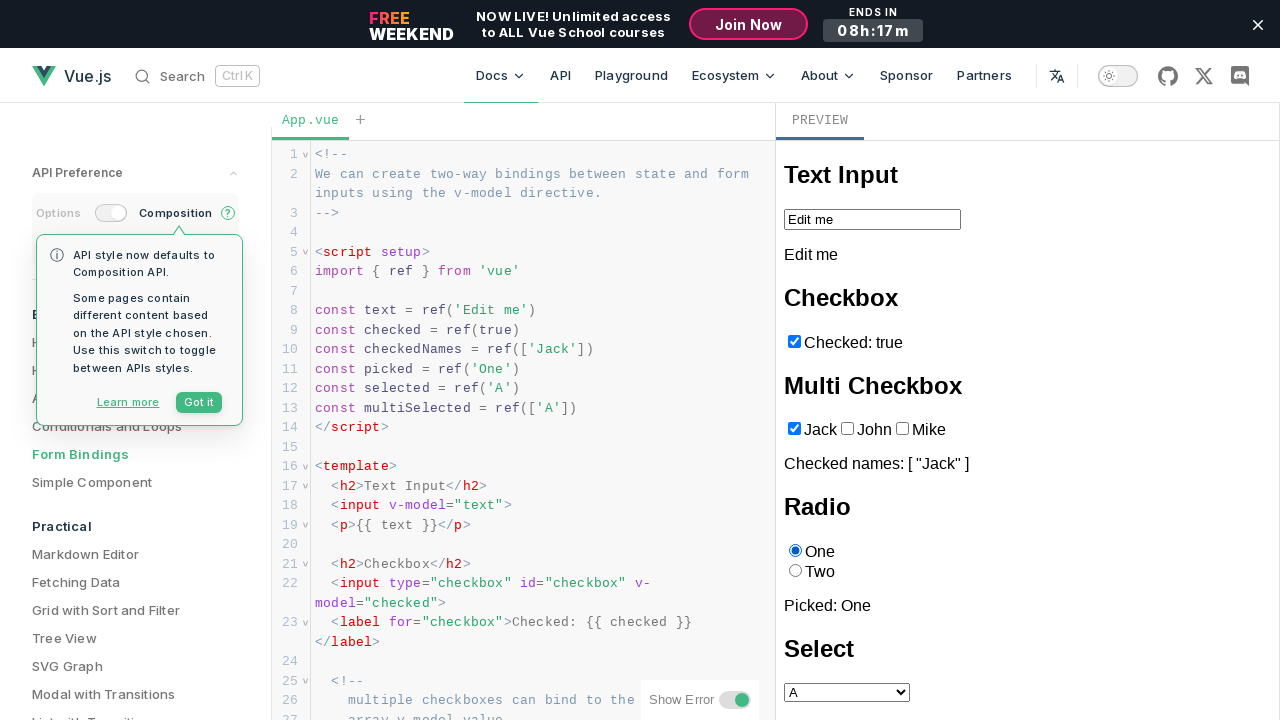

Verified 'One' radio button is selected again
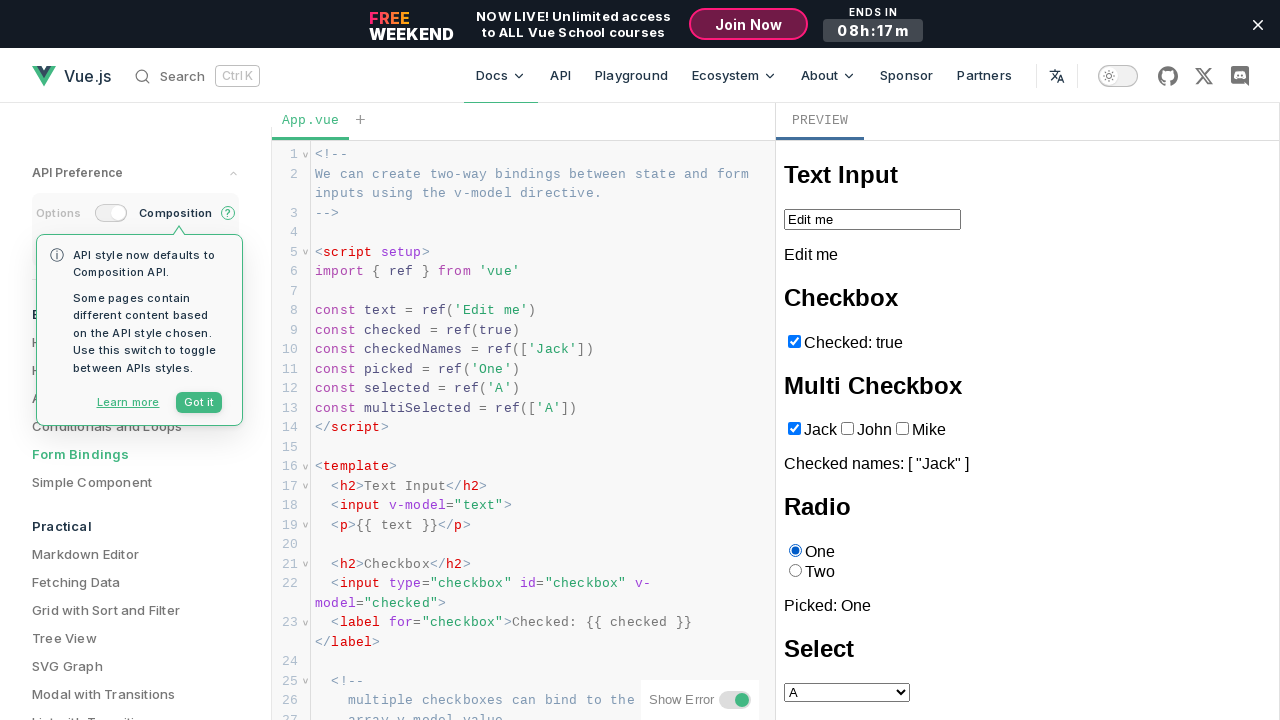

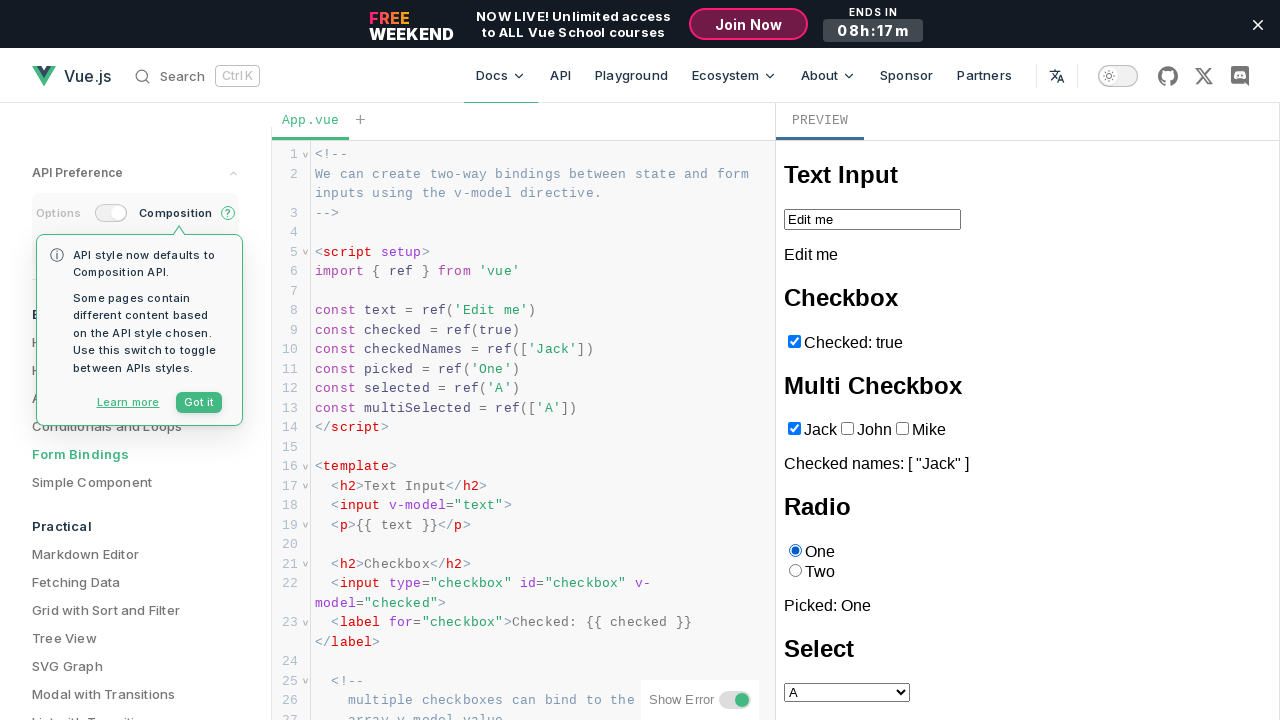